Tests opening a new browser window, navigating to a different page in that window, and verifying that two windows are now open.

Starting URL: http://the-internet.herokuapp.com/windows

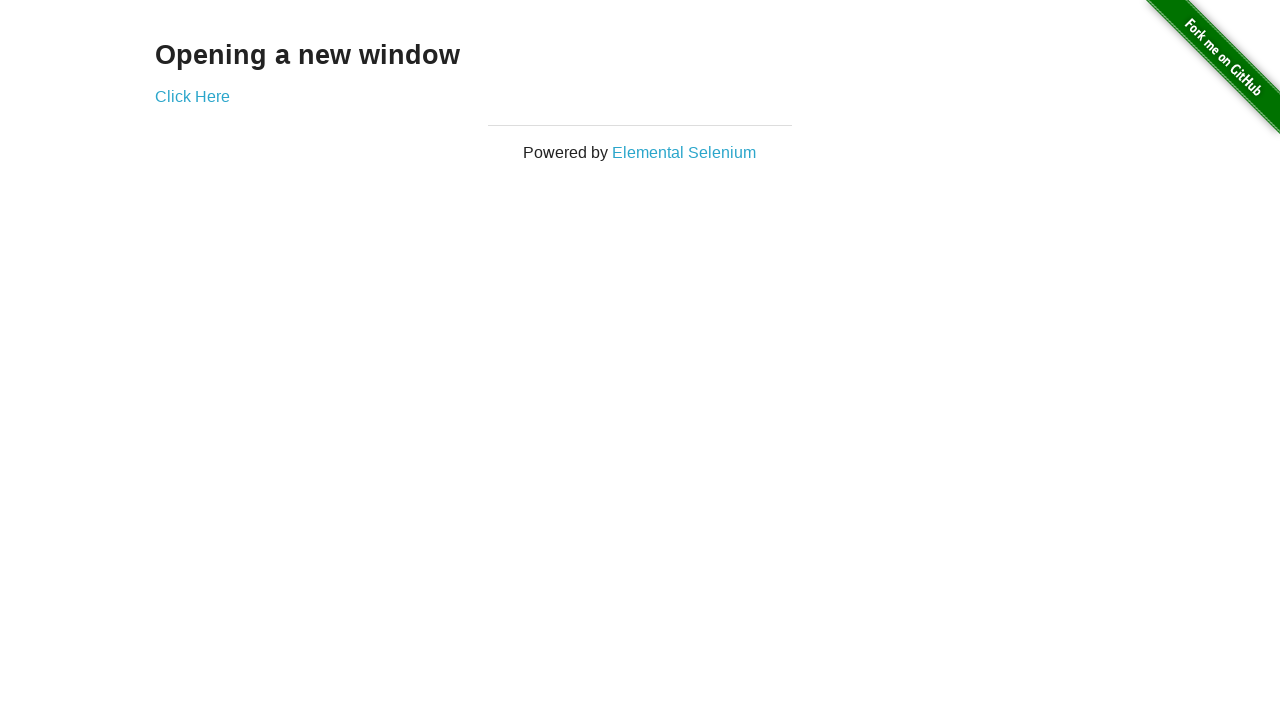

Opened a new browser page/window
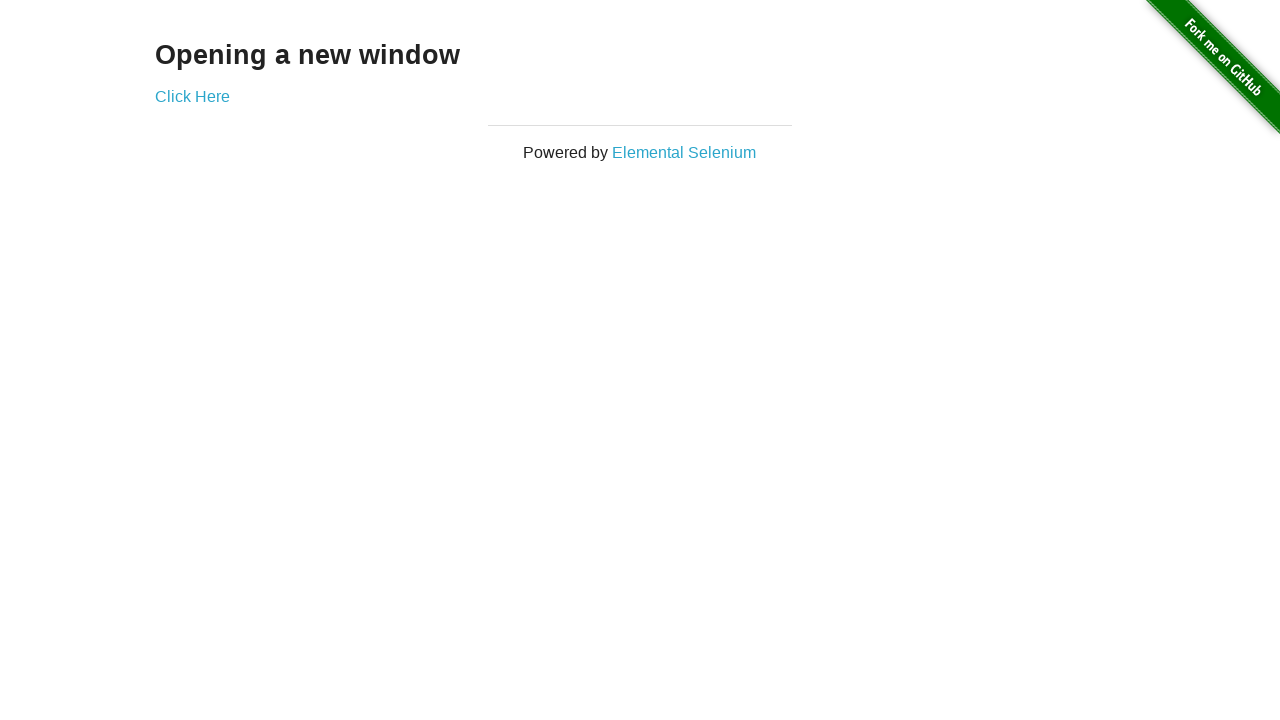

Navigated new page to typos page
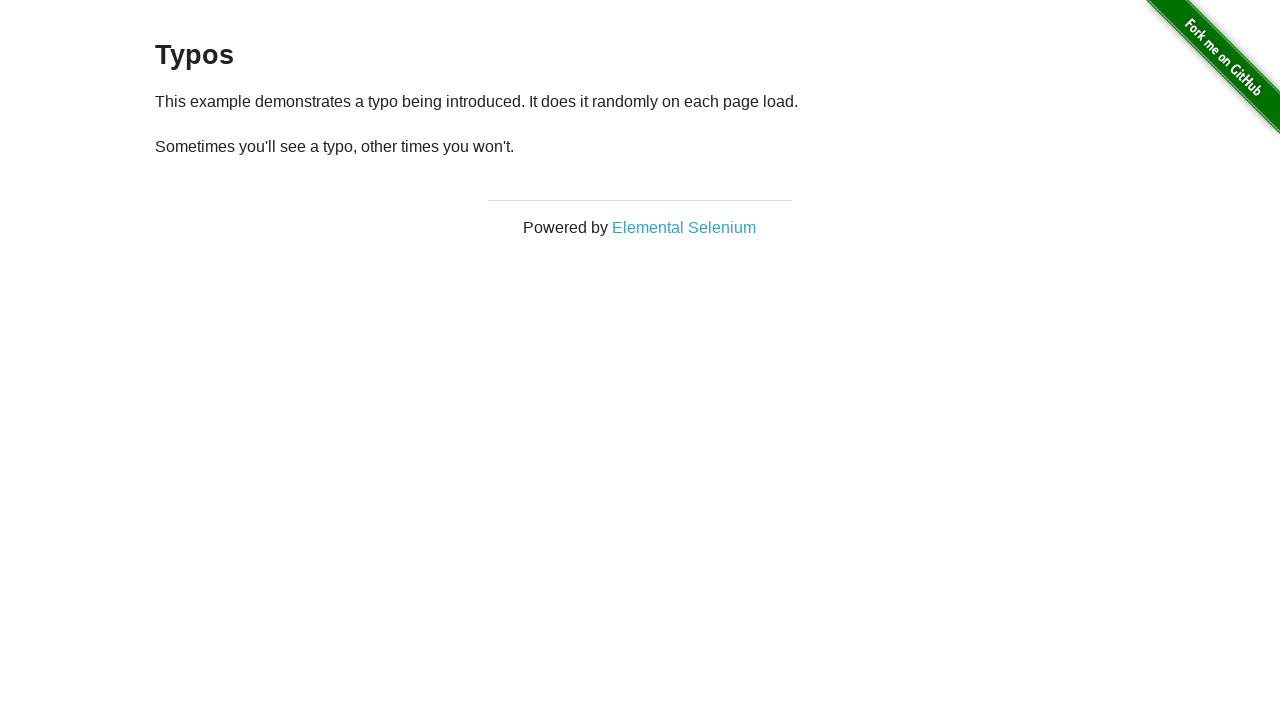

Verified that 2 windows/pages are now open
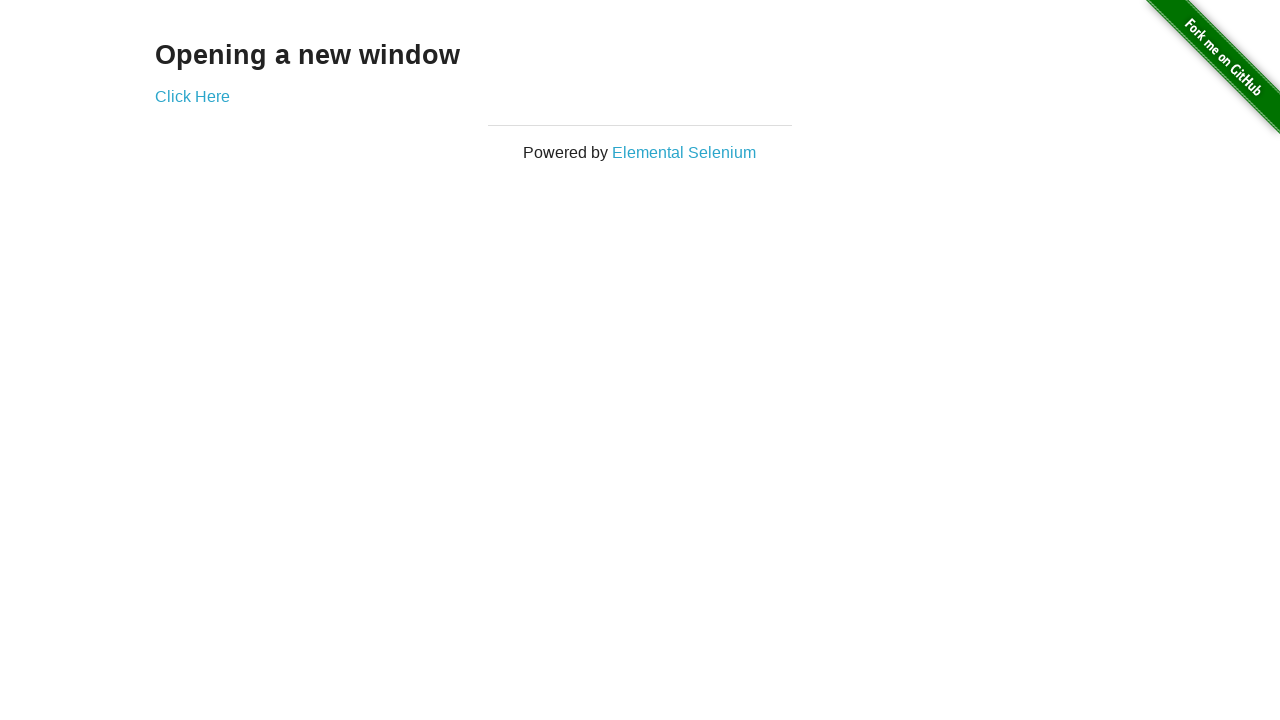

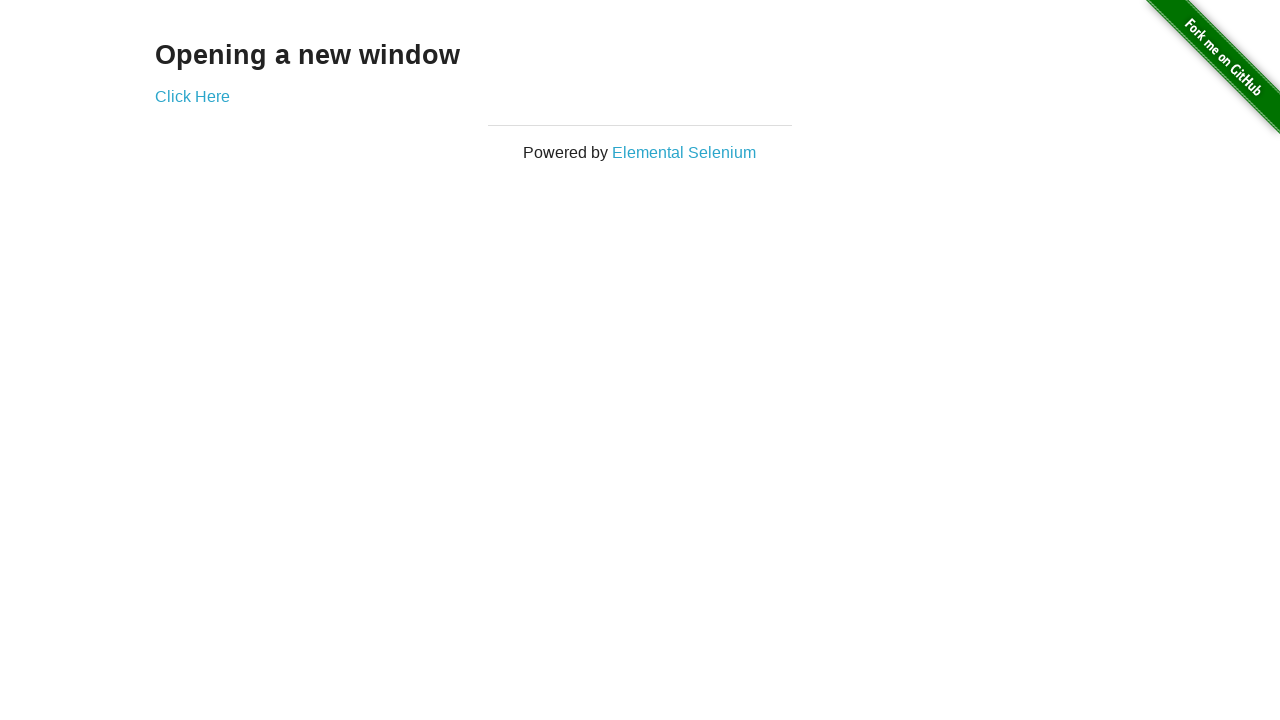